Tests the web table functionality by adding a new user through a form and verifying the user appears in the table

Starting URL: https://demoqa.com/webtables

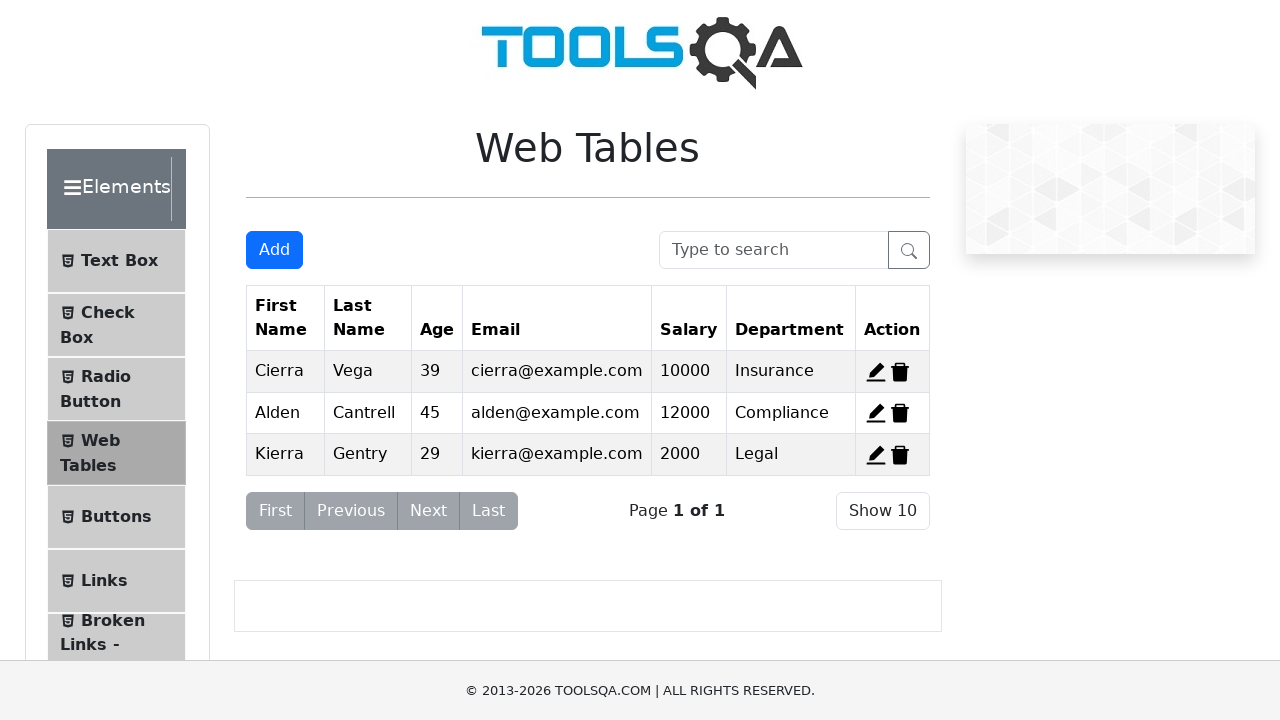

Clicked Add New Record button to open user registration form at (274, 250) on button#addNewRecordButton
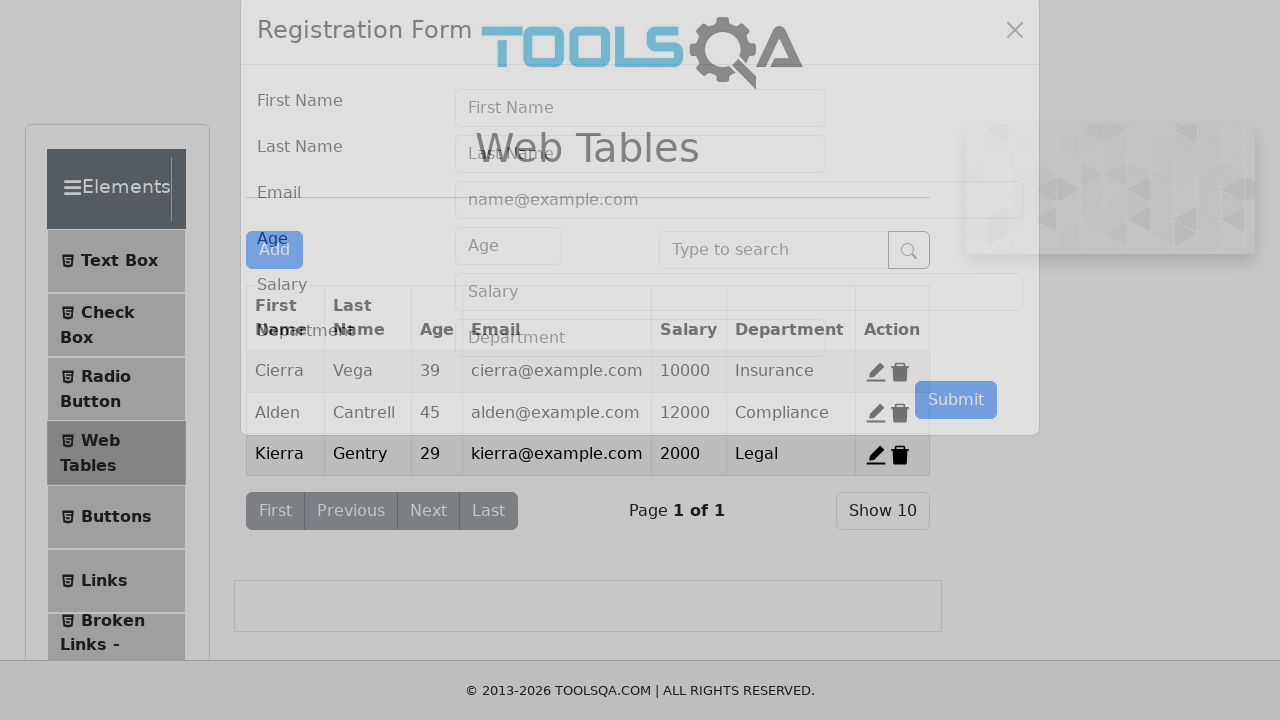

User registration form loaded and became visible
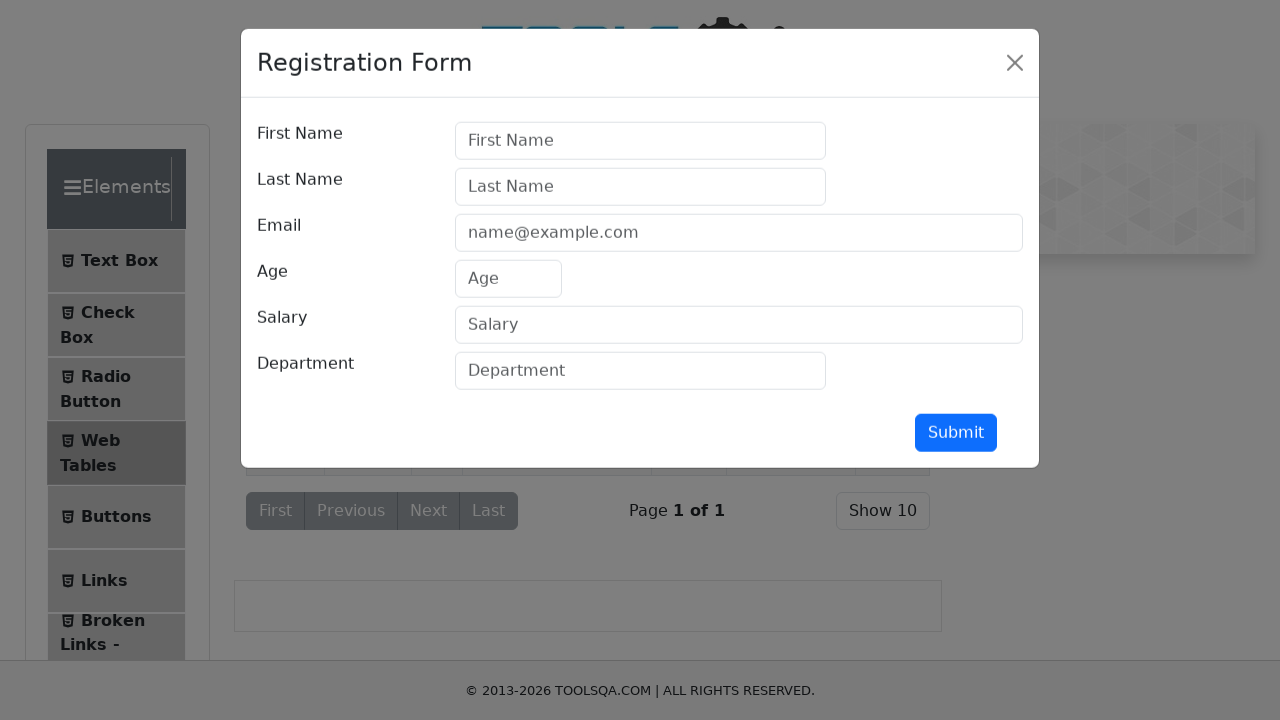

Filled firstName field with 'Meenal' on #firstName
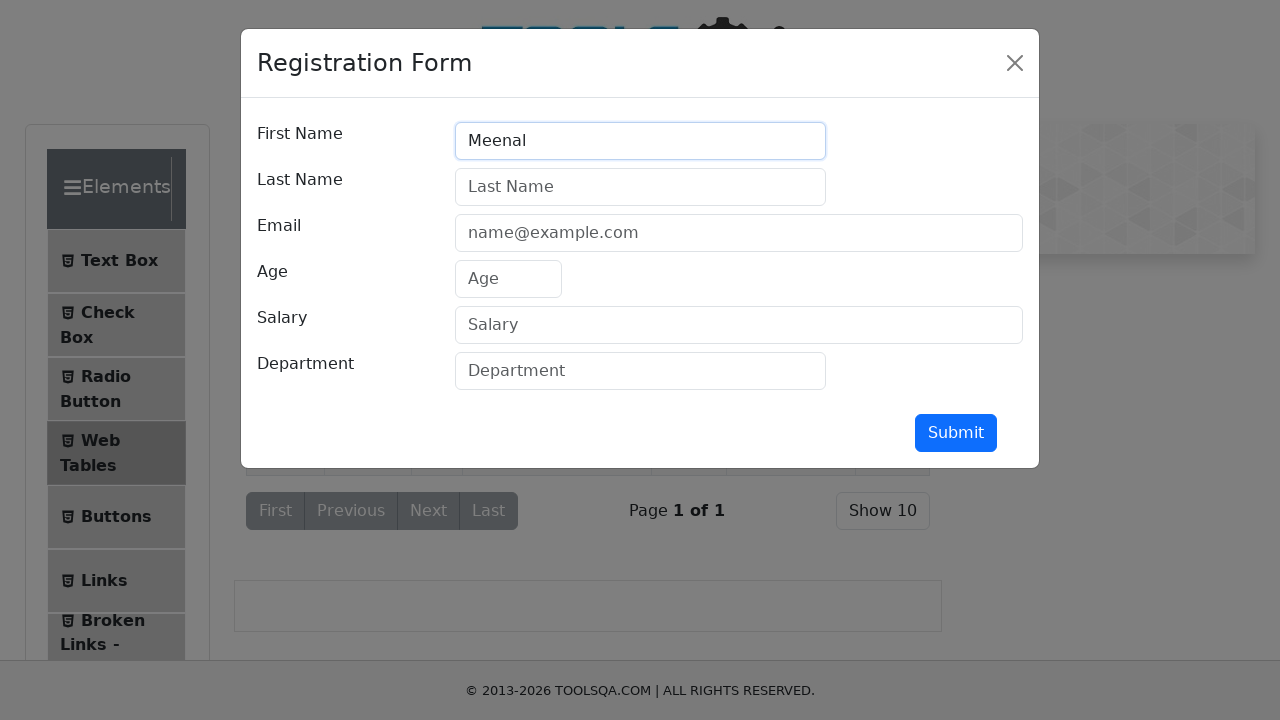

Filled lastName field with 'Akmal' on #lastName
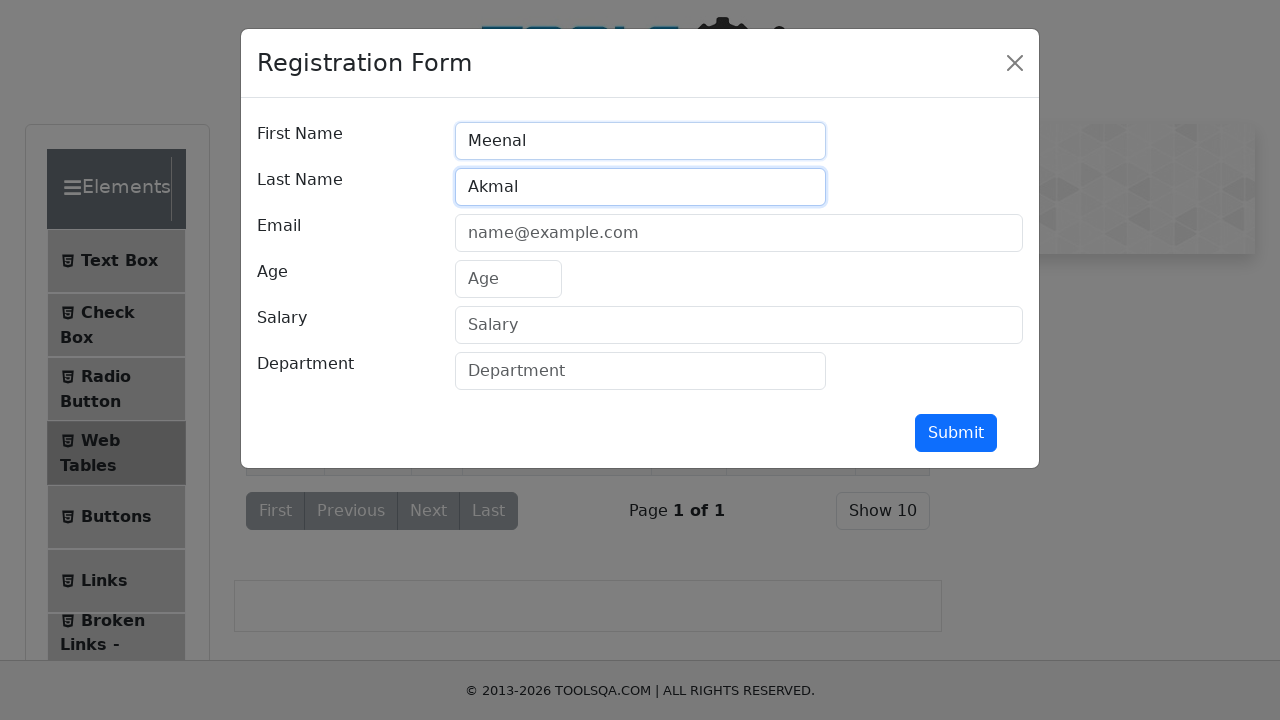

Filled userEmail field with 'teamworkmeenal@gmail.com' on #userEmail
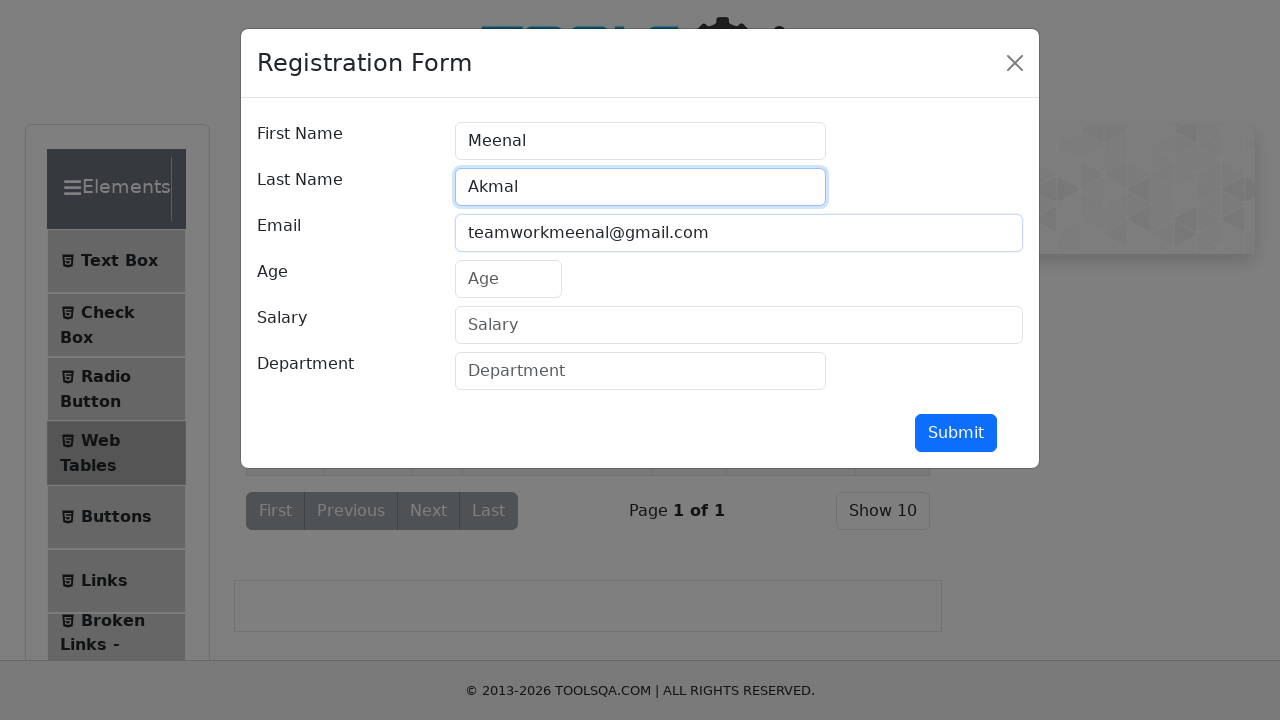

Filled age field with '22' on #age
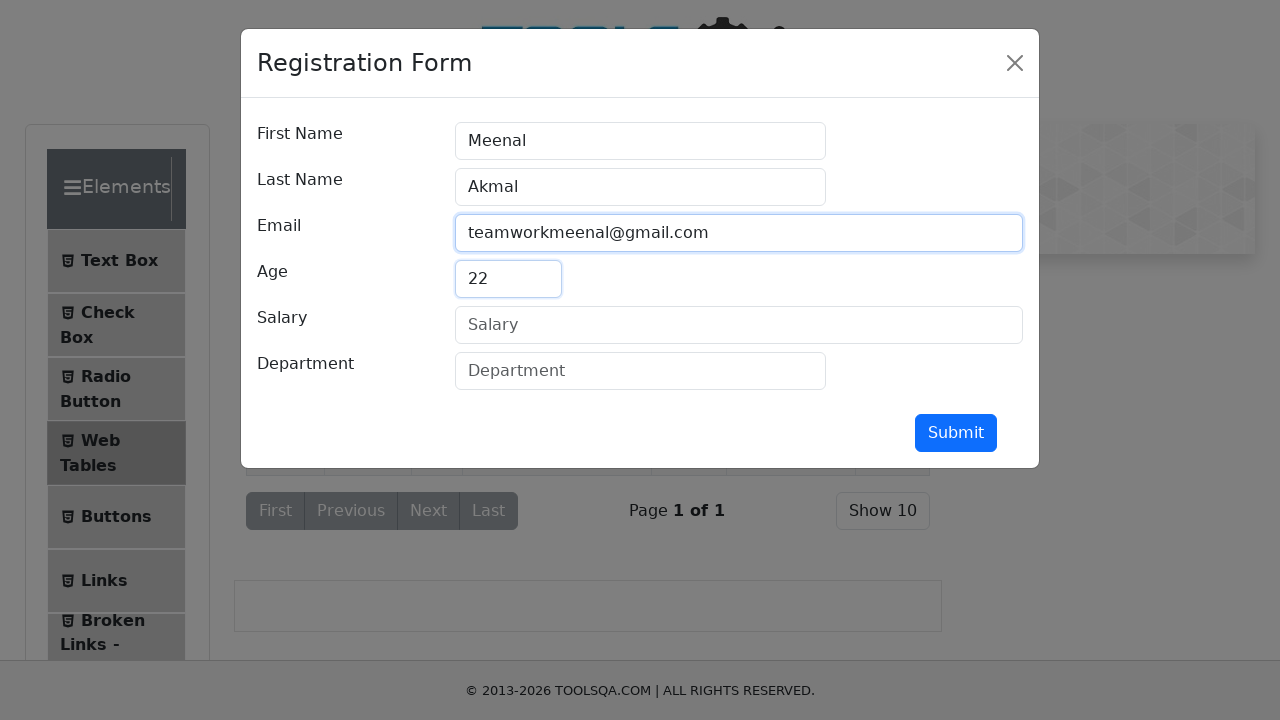

Filled salary field with '100000' on #salary
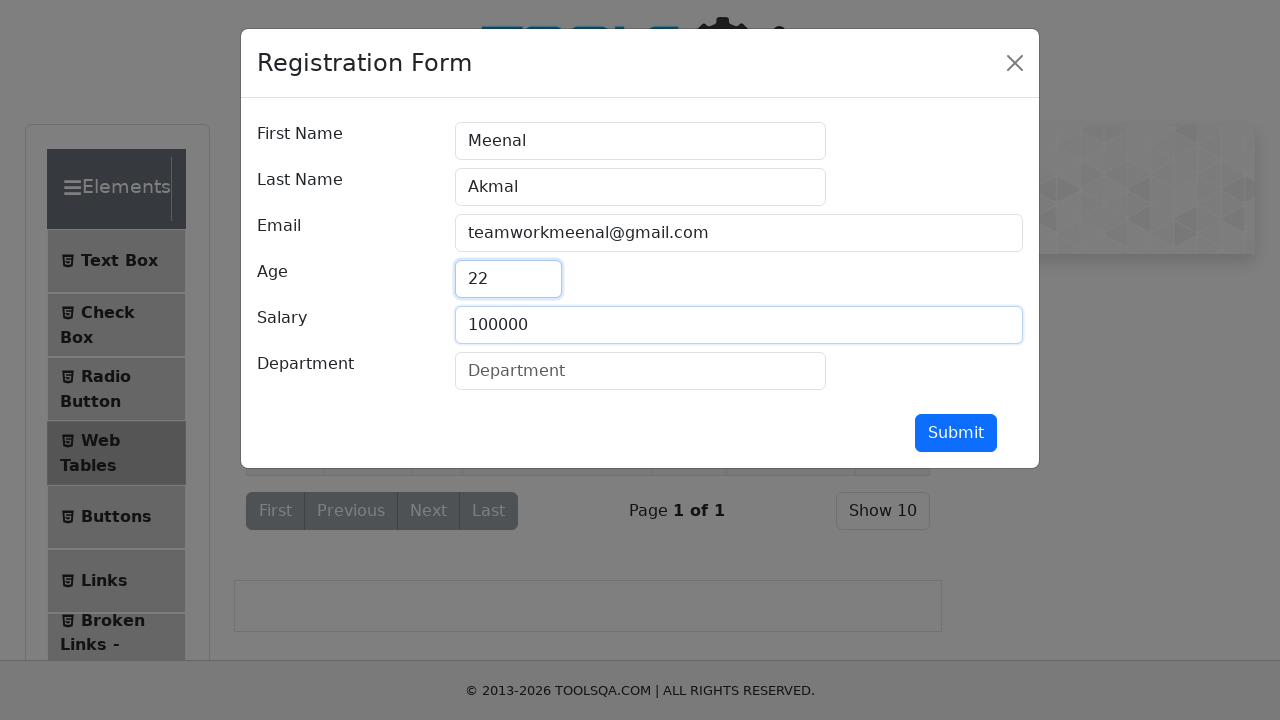

Filled department field with 'Testing' on #department
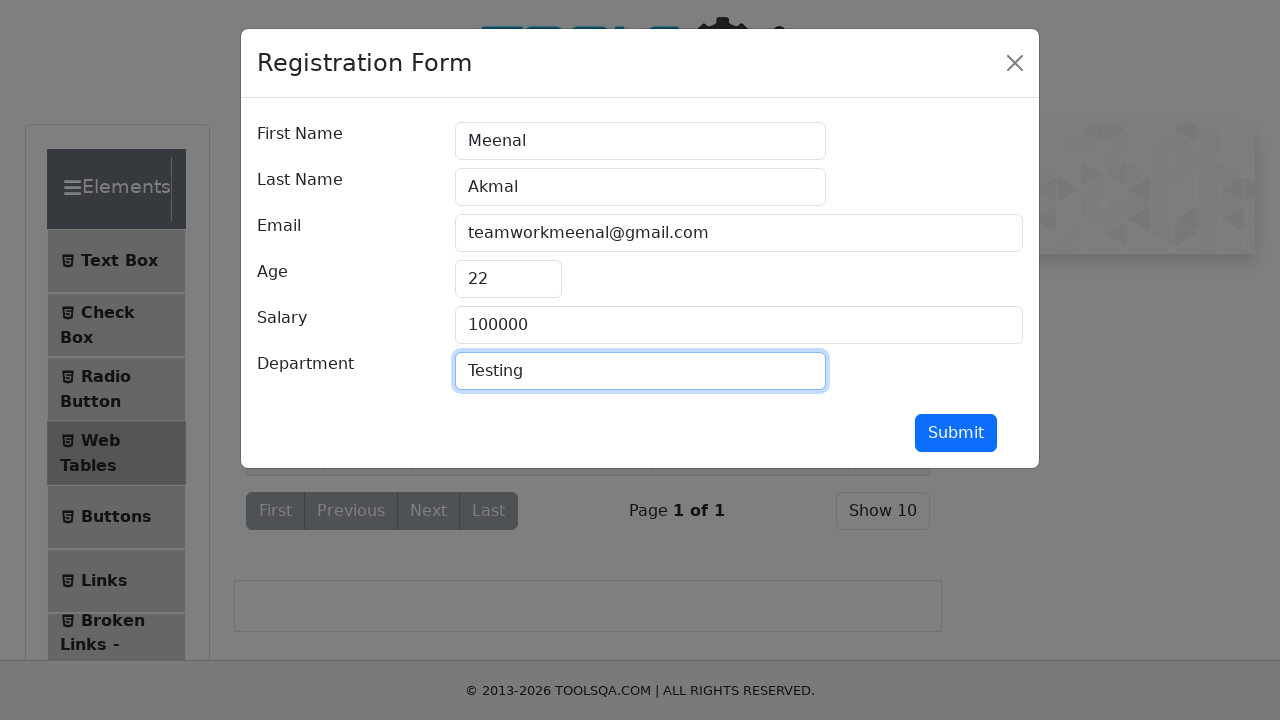

Clicked submit button to submit the registration form at (956, 433) on #submit
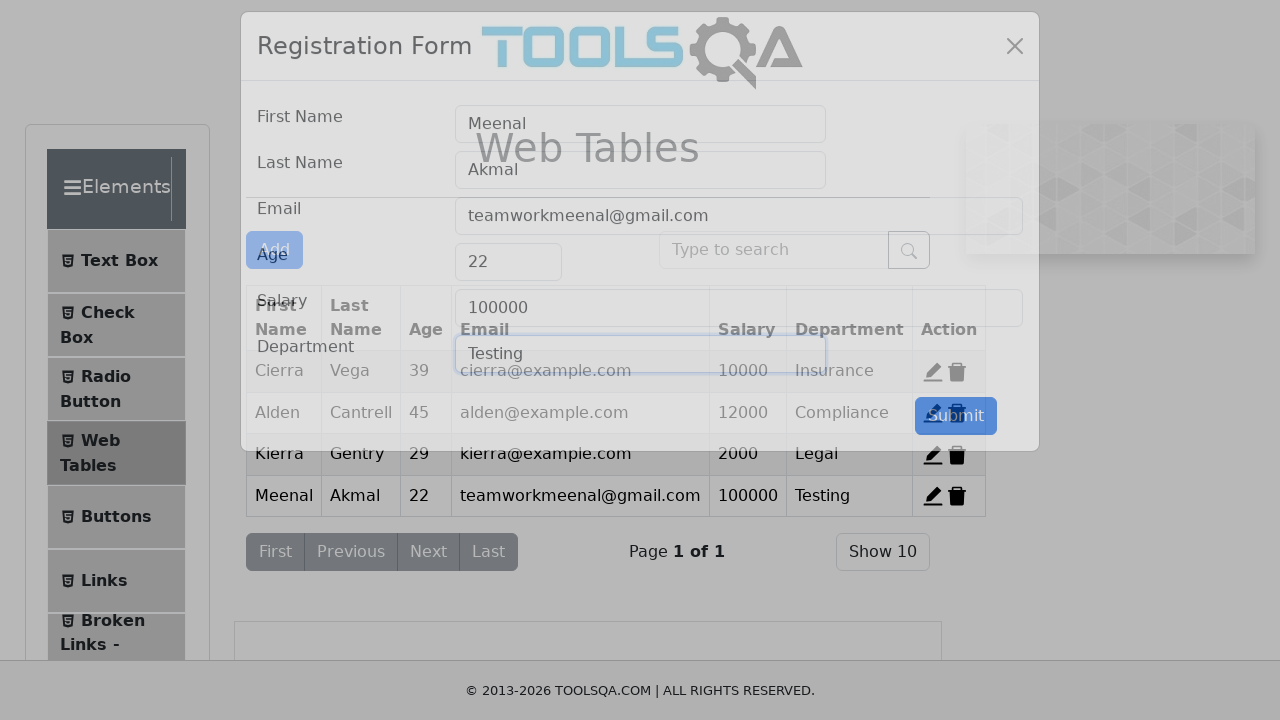

Waited 1500ms for the web table to update with new user
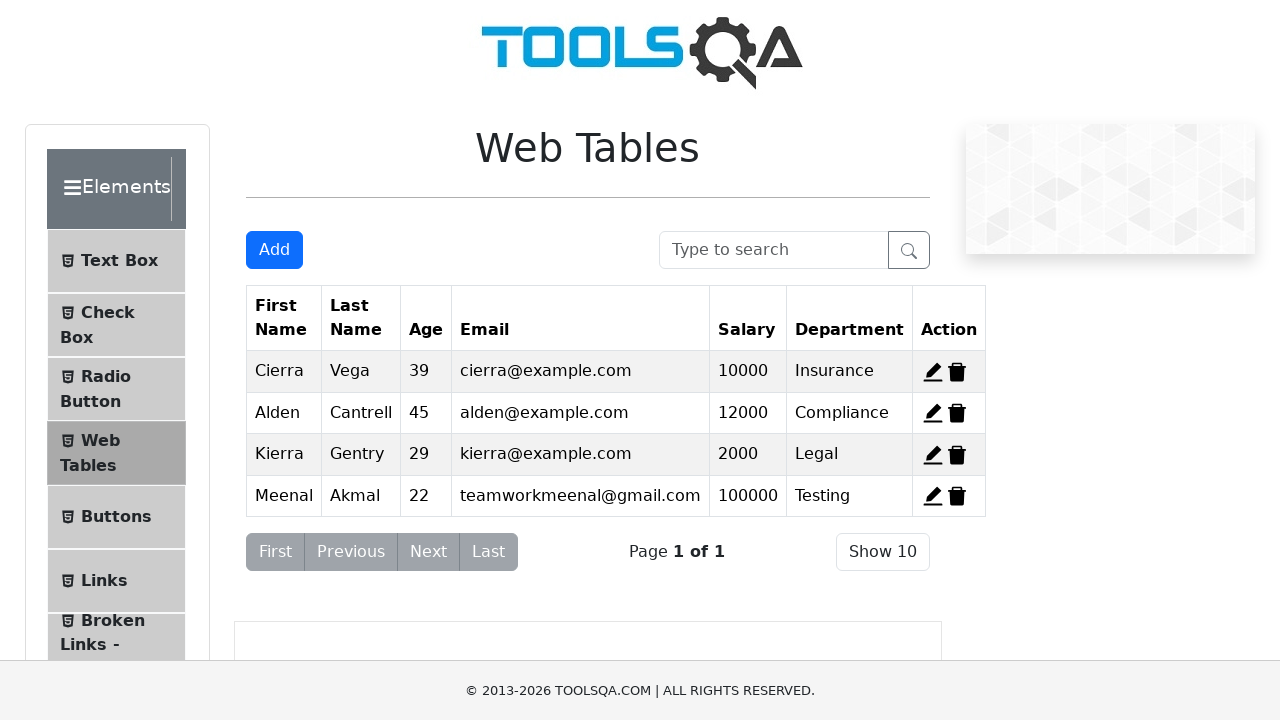

Retrieved all 0 rows from the web table
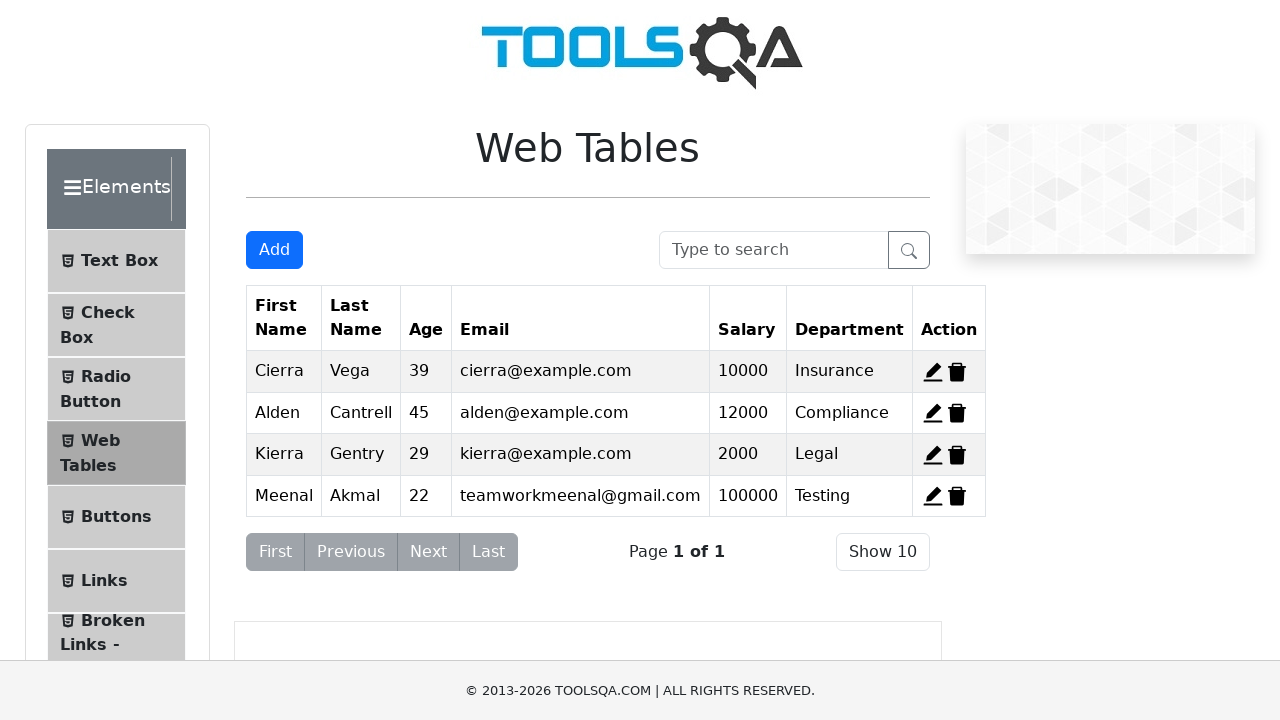

ERROR: New user was not found in the Web Table!
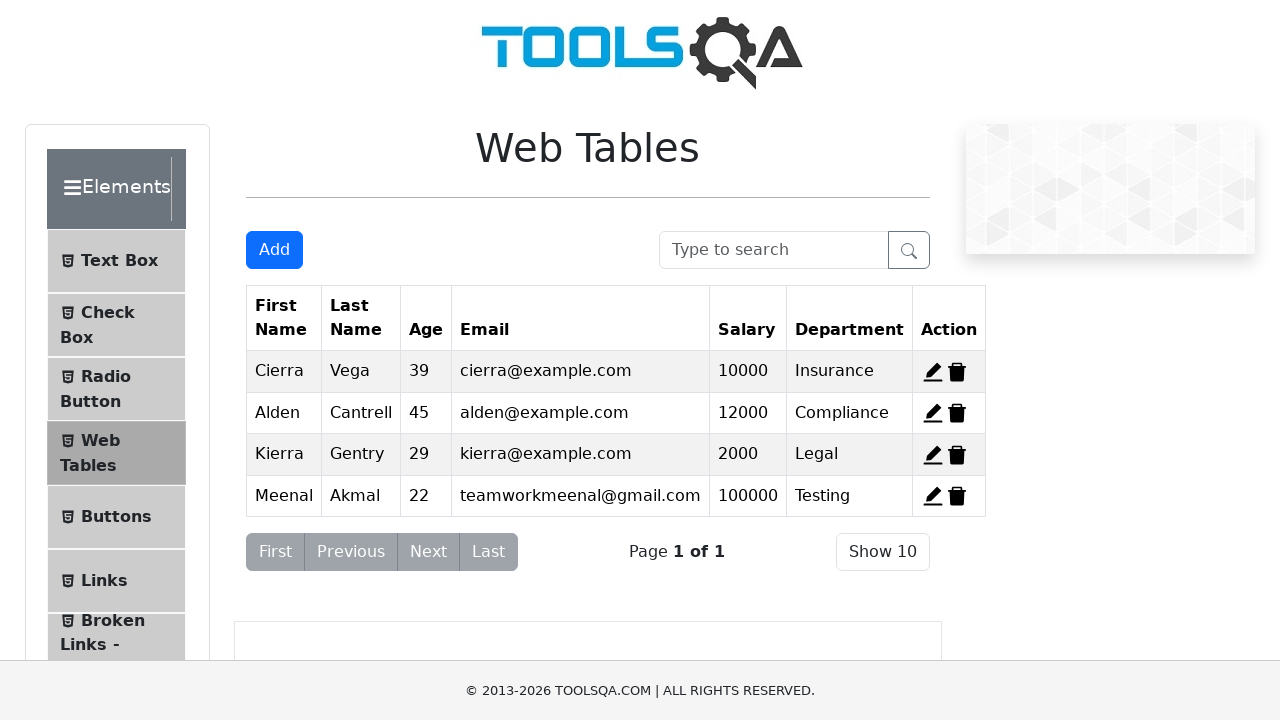

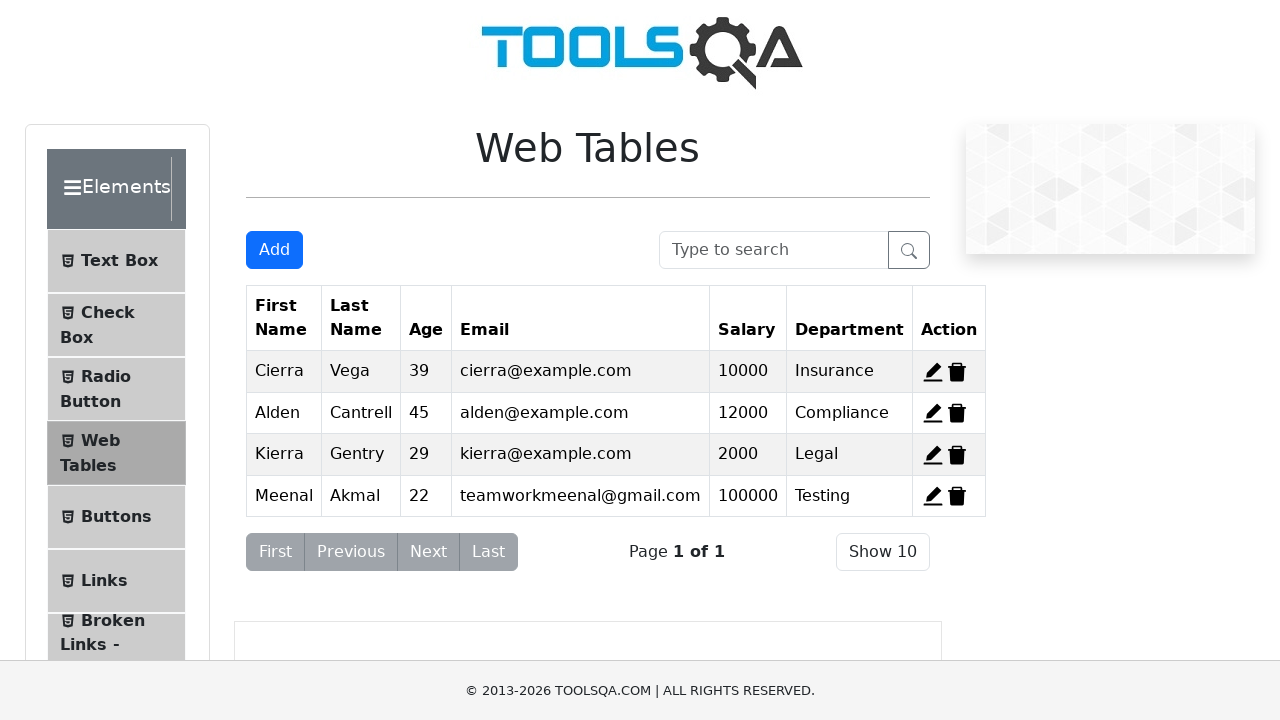